Tests right-click context menu functionality by clicking on a section, right-clicking a link, and navigating context menu with keyboard

Starting URL: http://greenstech.in/selenium-course-content.html

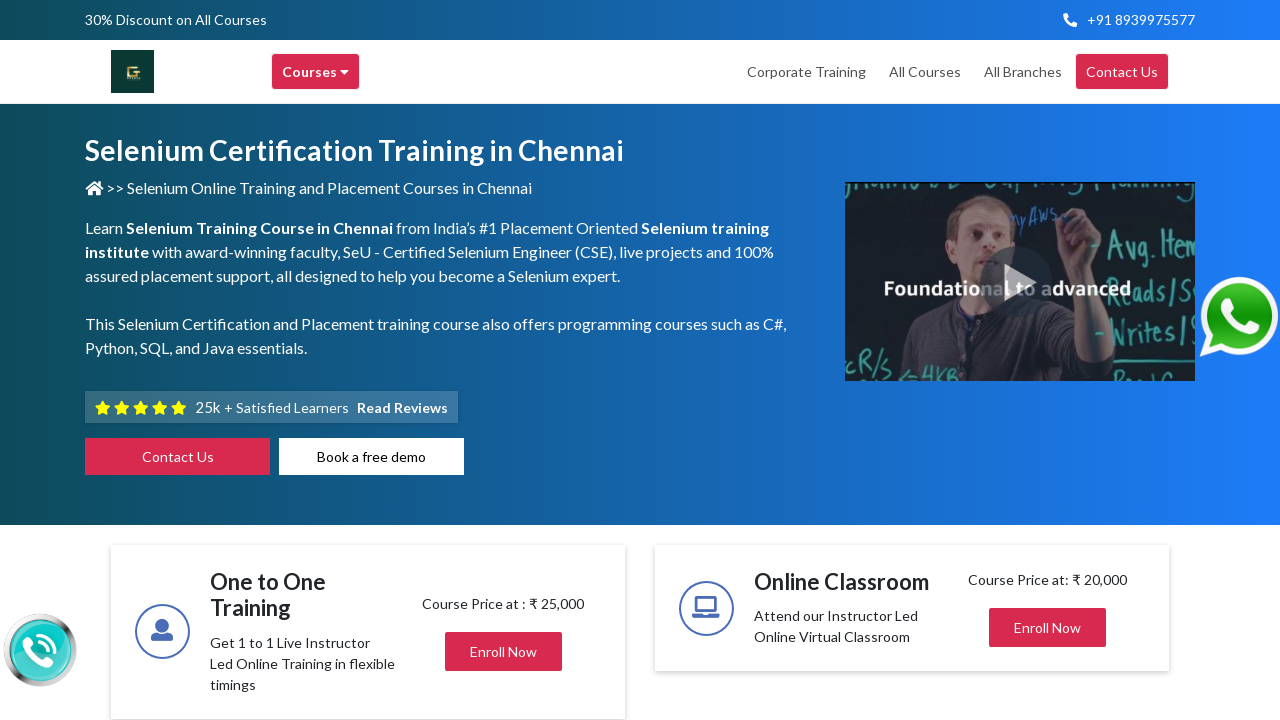

Clicked on heading to expand section at (1048, 361) on #heading20
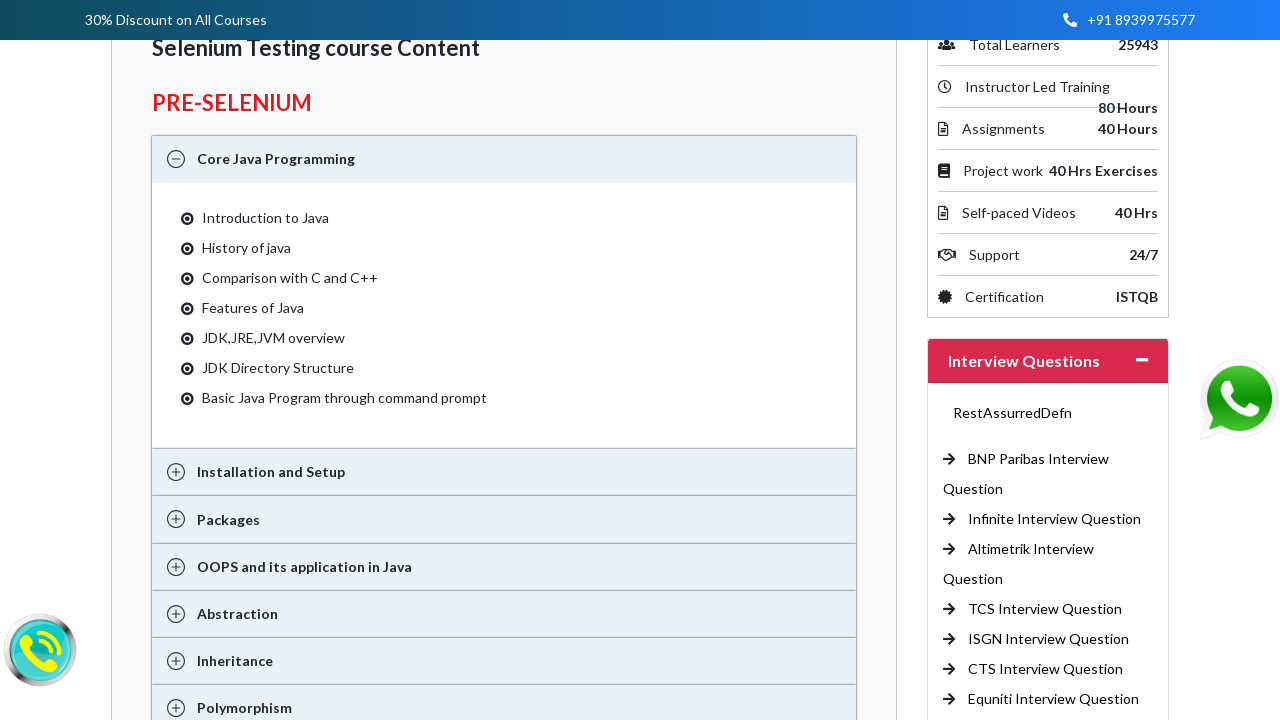

Right-clicked on CTS Interview Question link to open context menu at (1046, 669) on //a[text()='CTS Interview Question ']
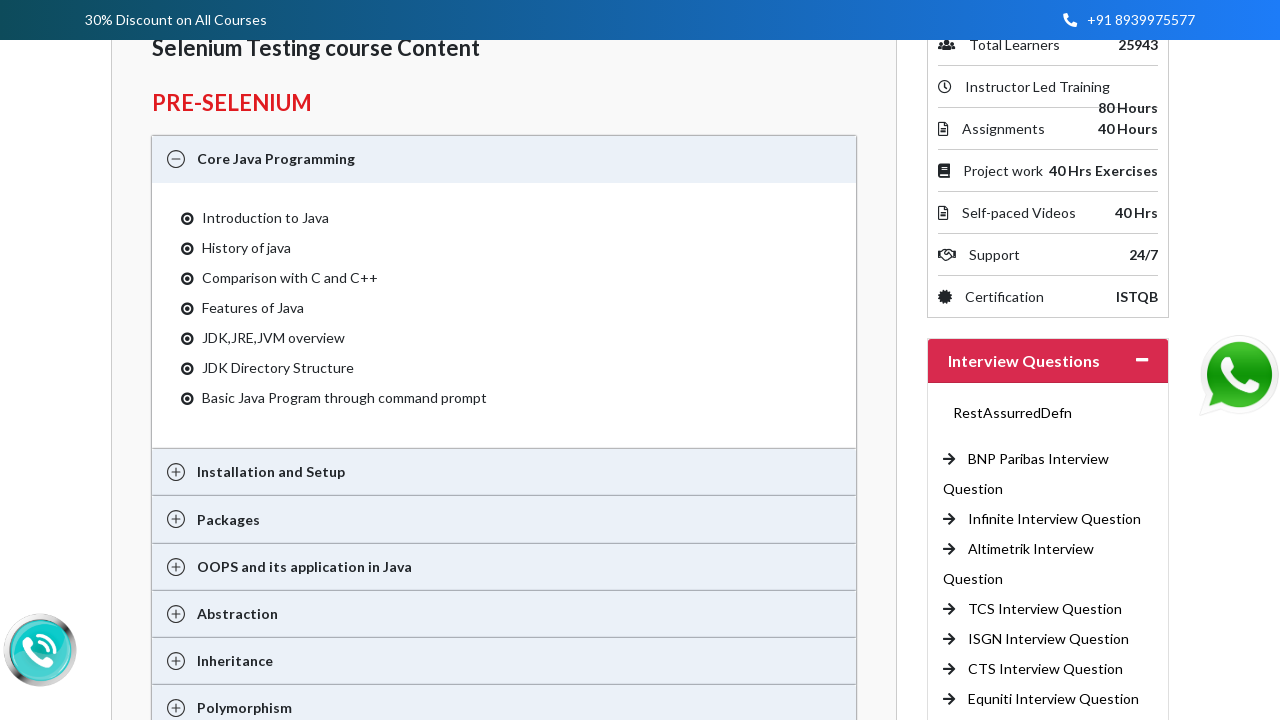

Pressed ArrowDown to navigate context menu down
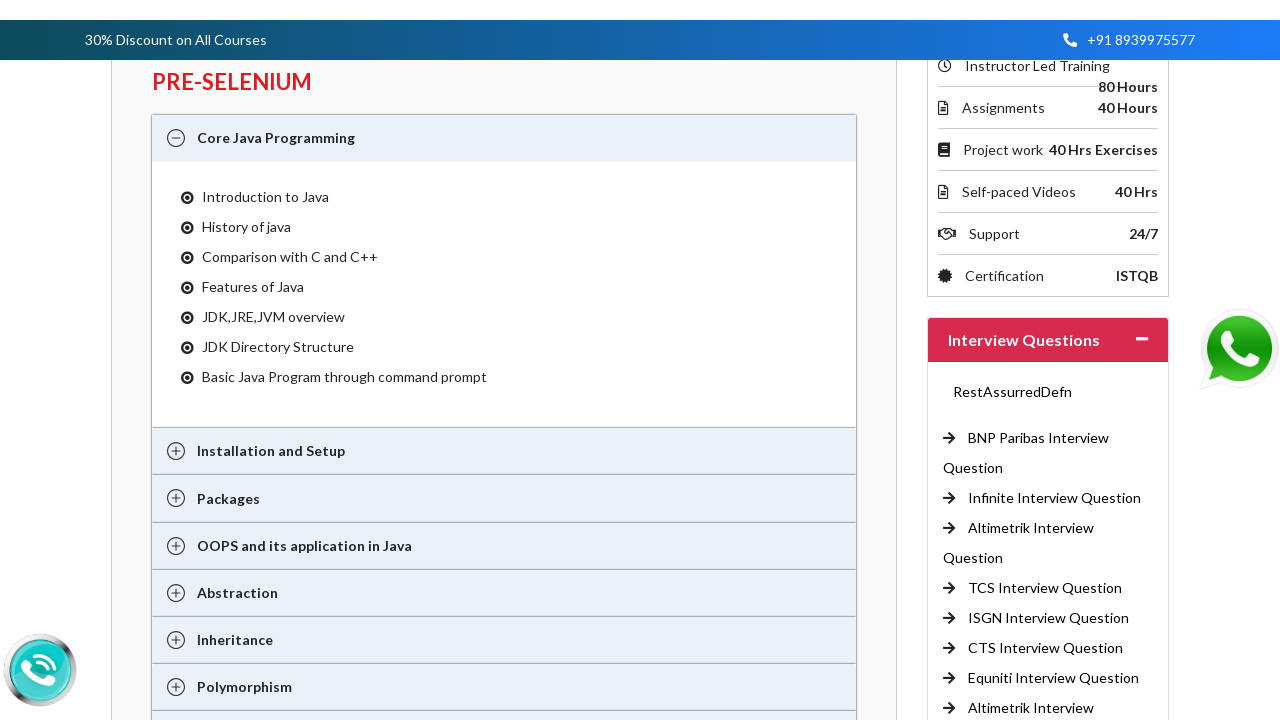

Pressed ArrowDown again to navigate context menu down
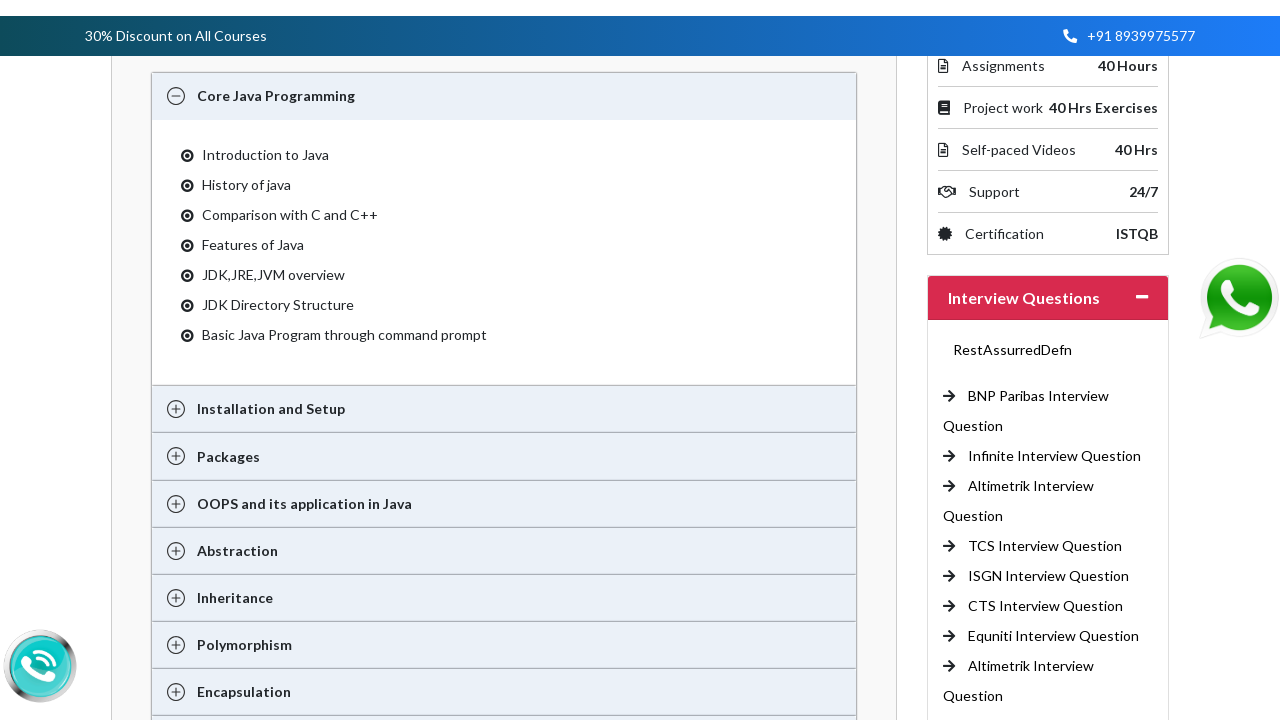

Pressed Enter to select context menu option
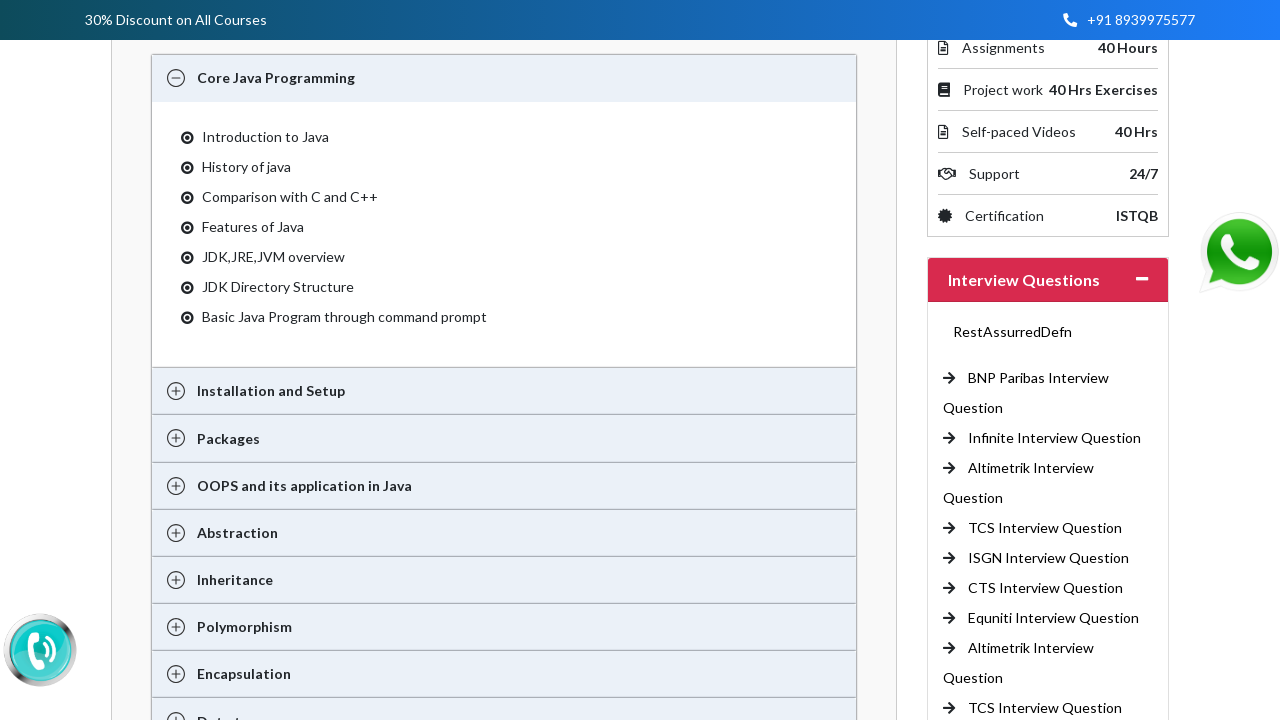

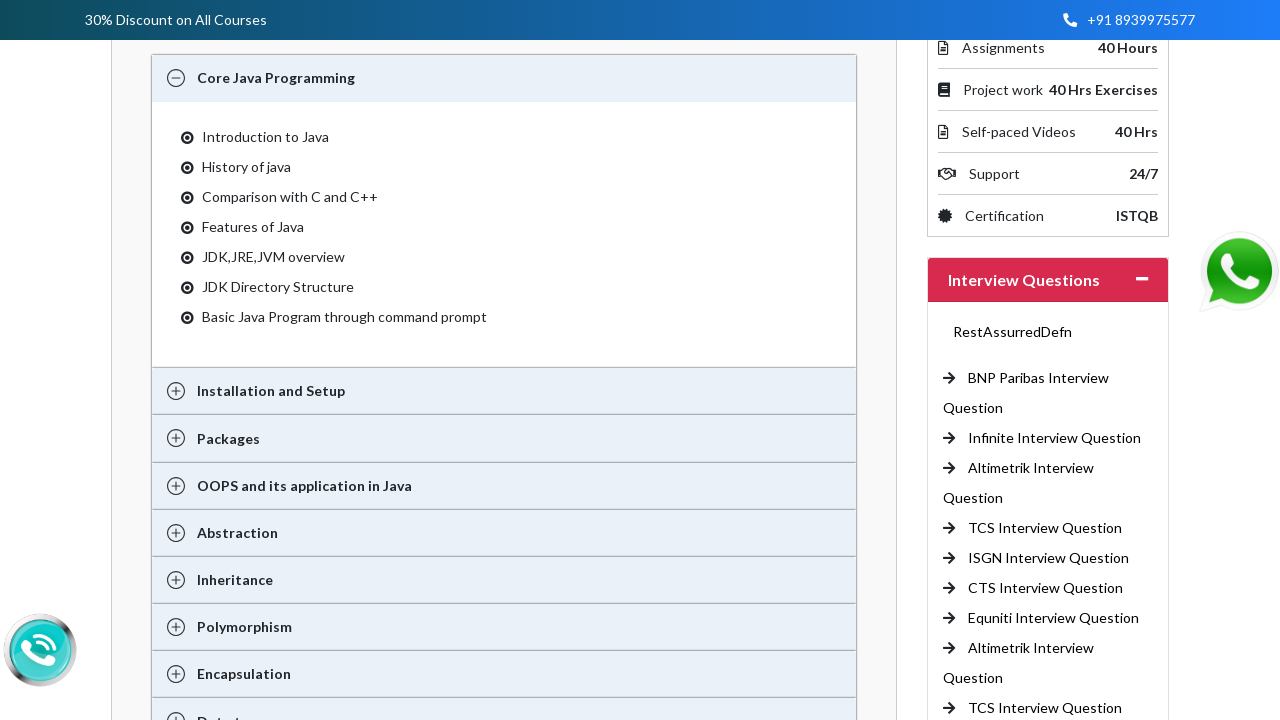